Tests the toggle-all functionality to mark all todos as completed or active at once.

Starting URL: https://todomvc.com/examples/react/dist/

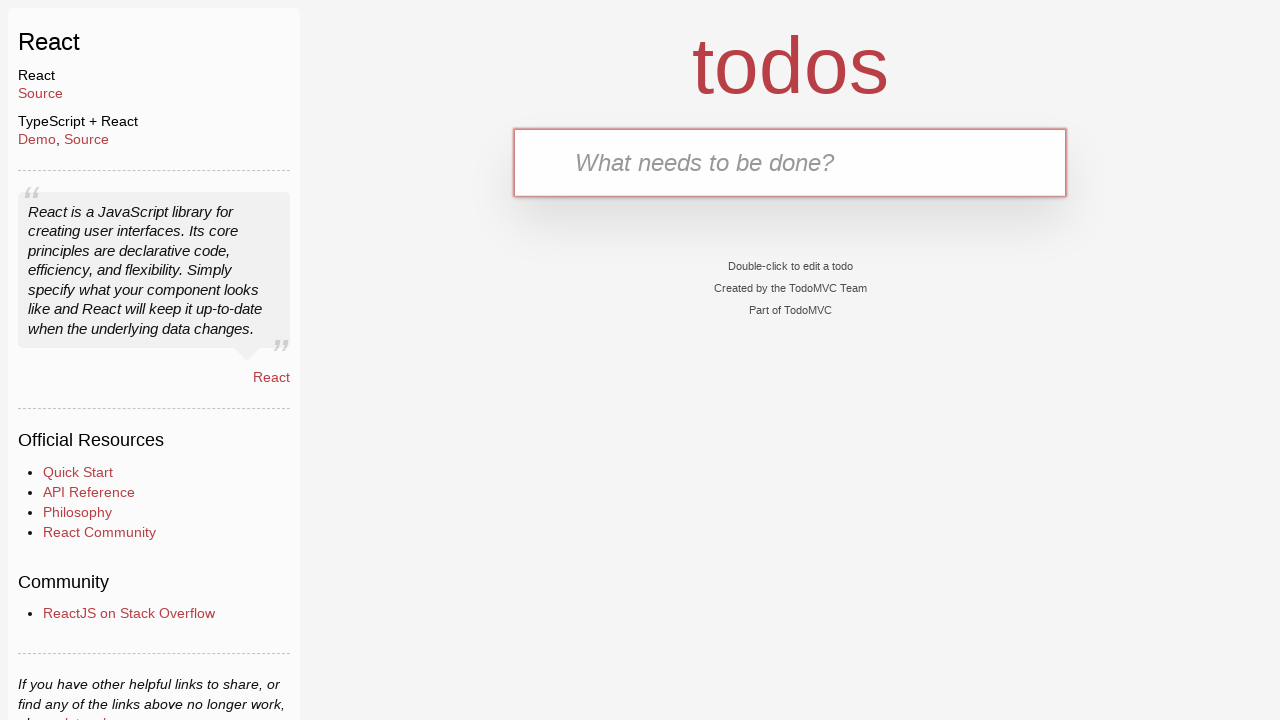

New todo input field is visible
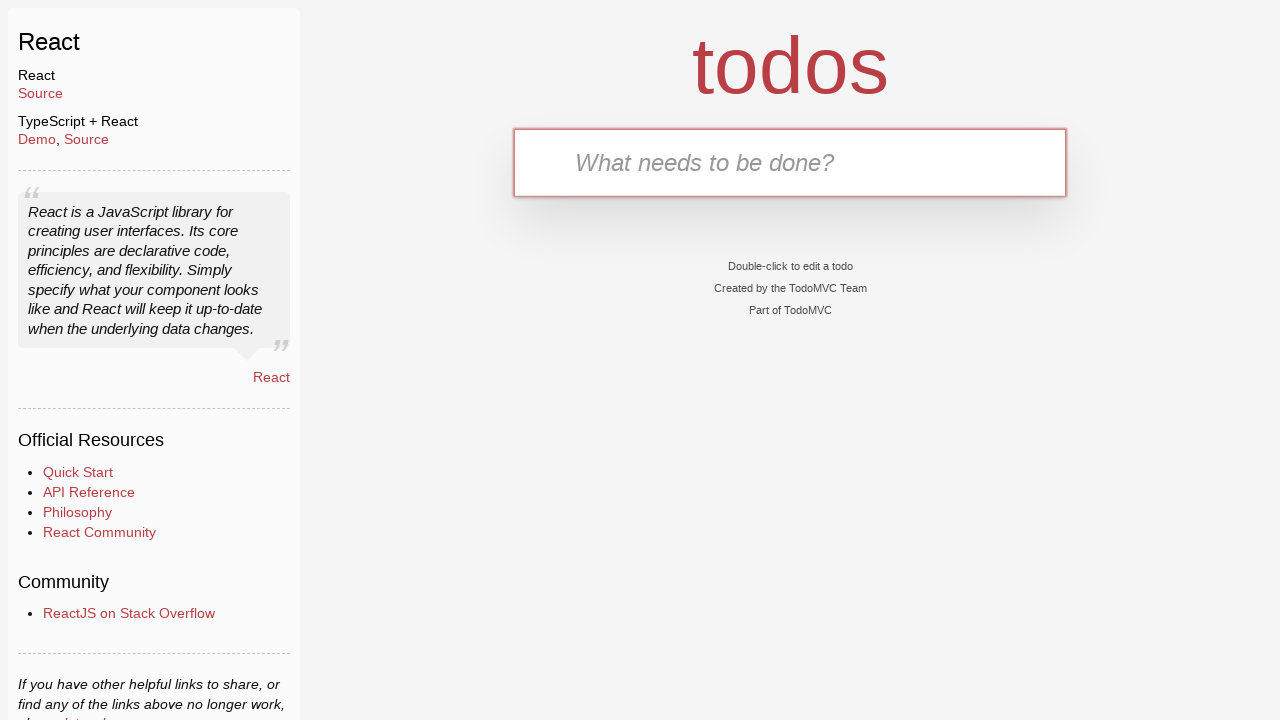

Filled todo input with 'ToDo0' on input.new-todo
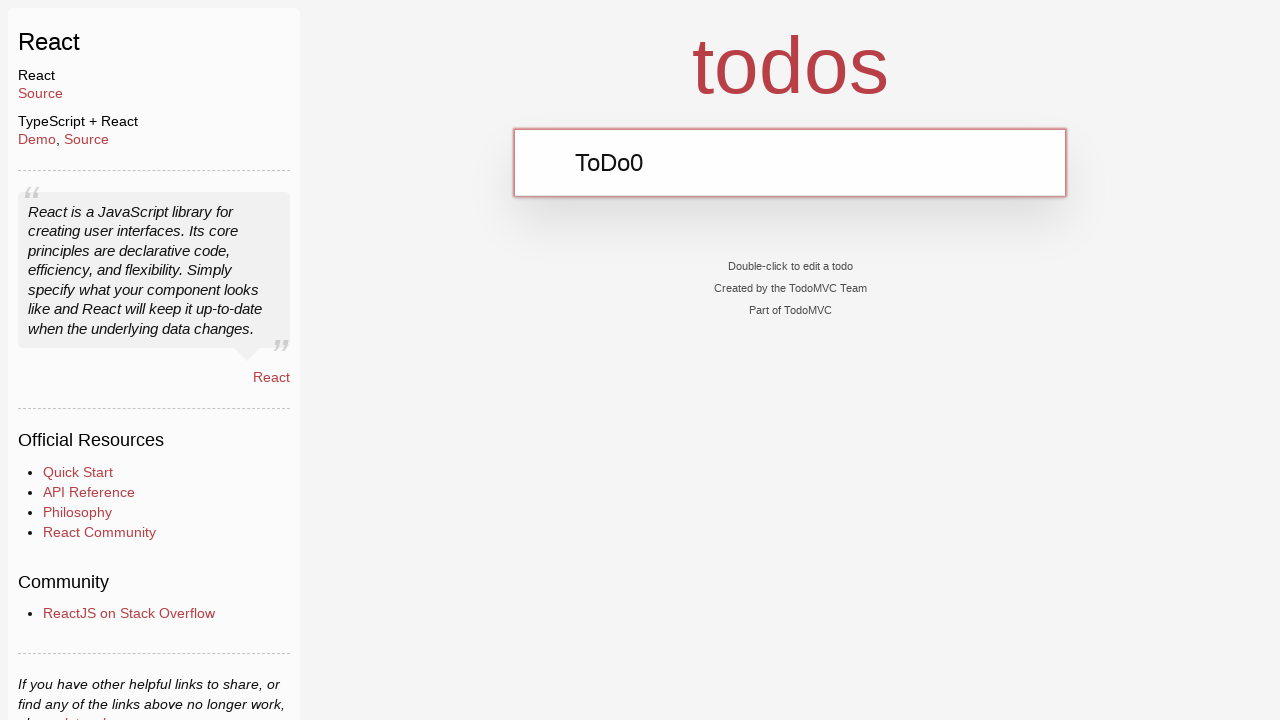

Pressed Enter to create todo 'ToDo0' on input.new-todo
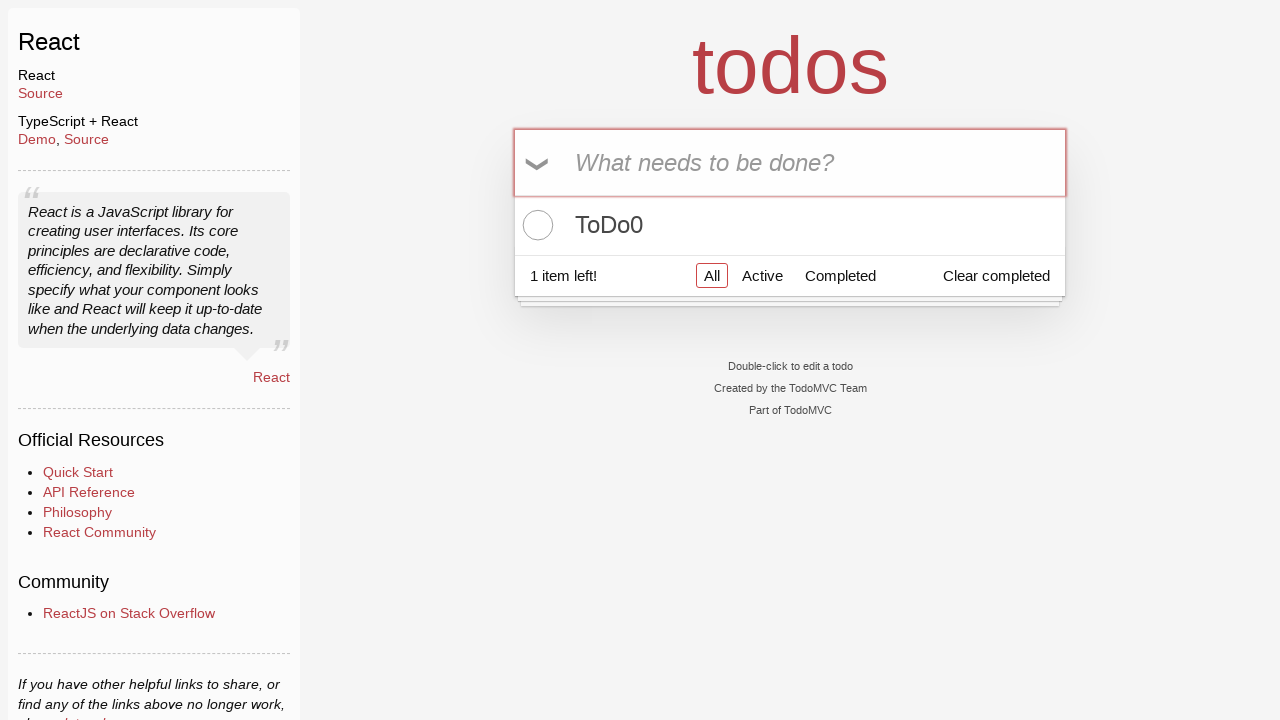

Filled todo input with 'ToDo1' on input.new-todo
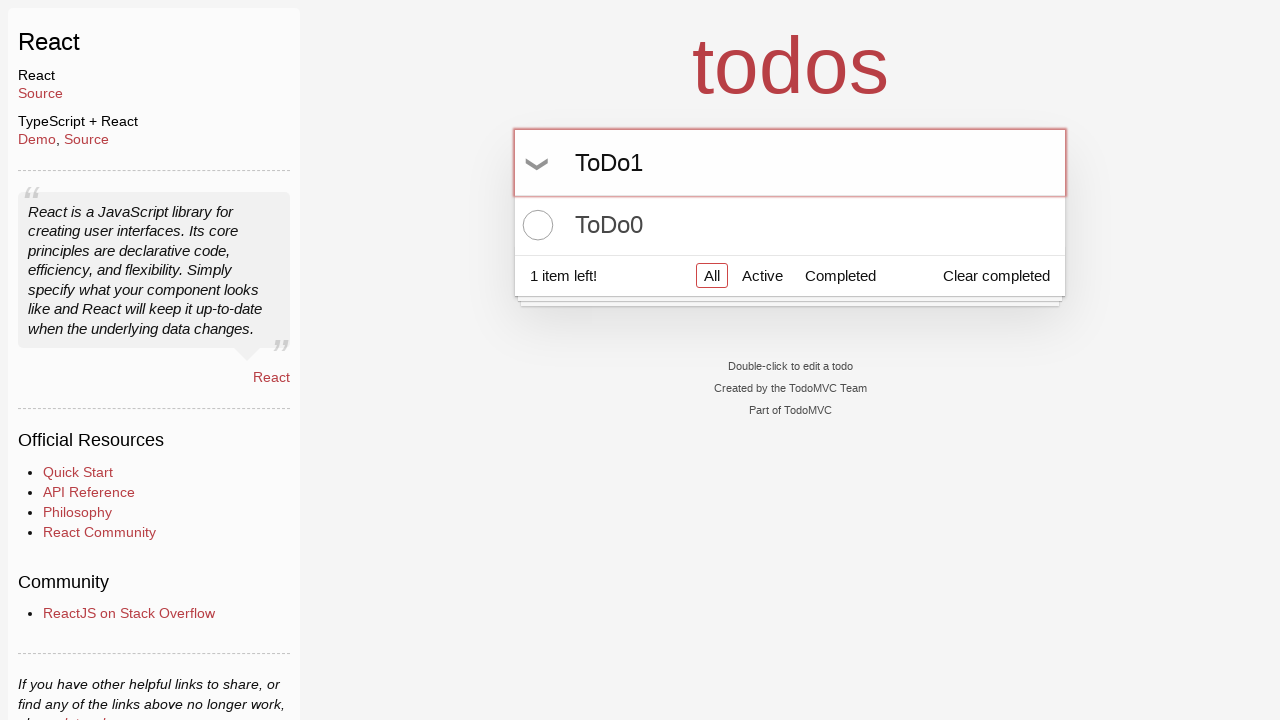

Pressed Enter to create todo 'ToDo1' on input.new-todo
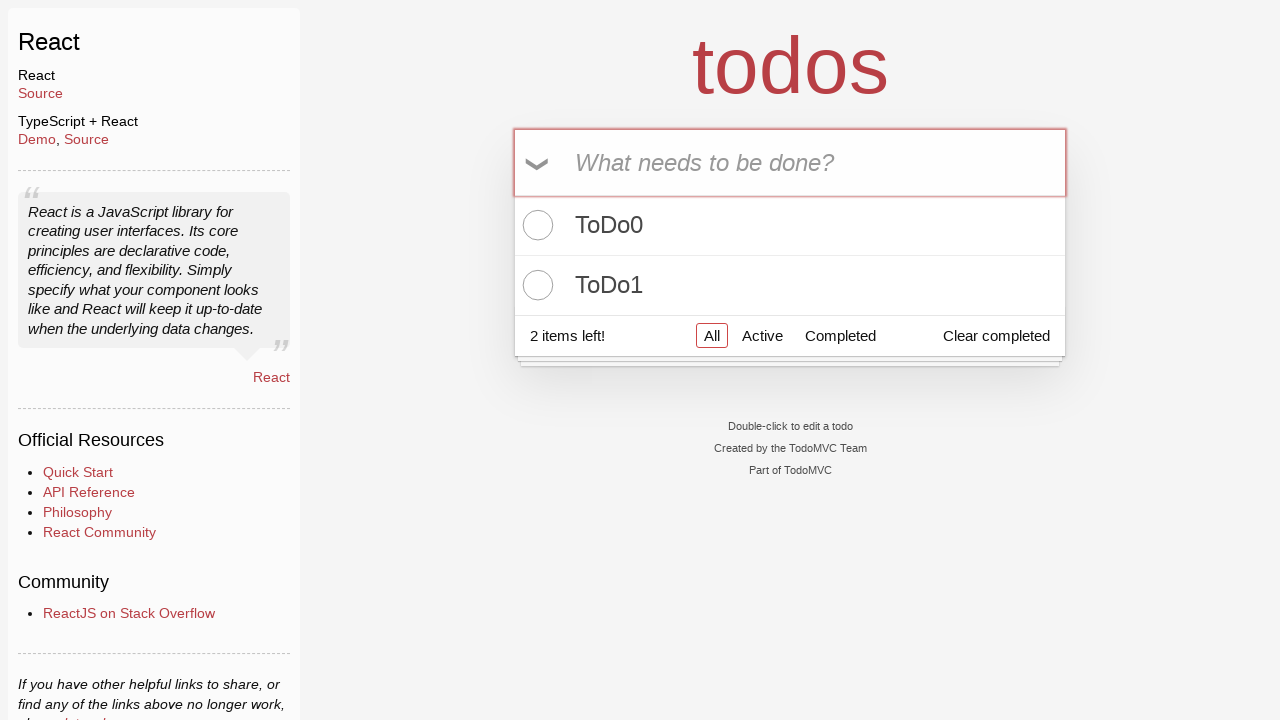

Filled todo input with 'ToDo2' on input.new-todo
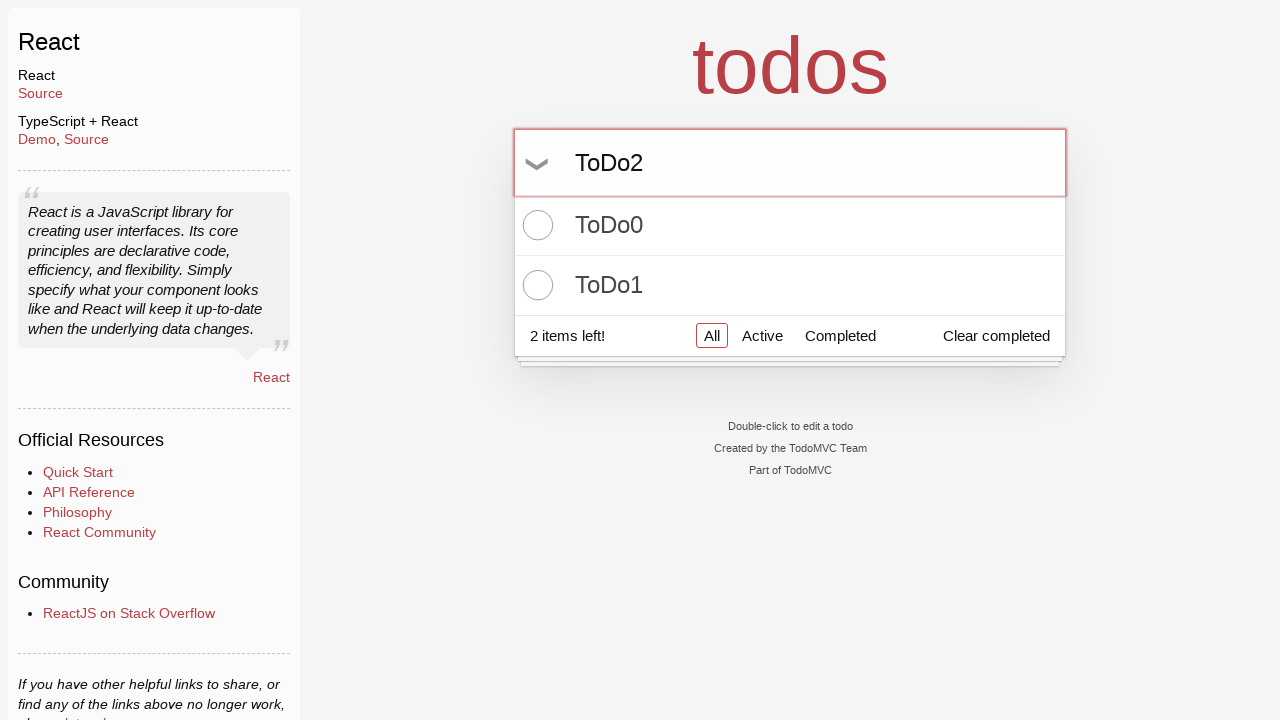

Pressed Enter to create todo 'ToDo2' on input.new-todo
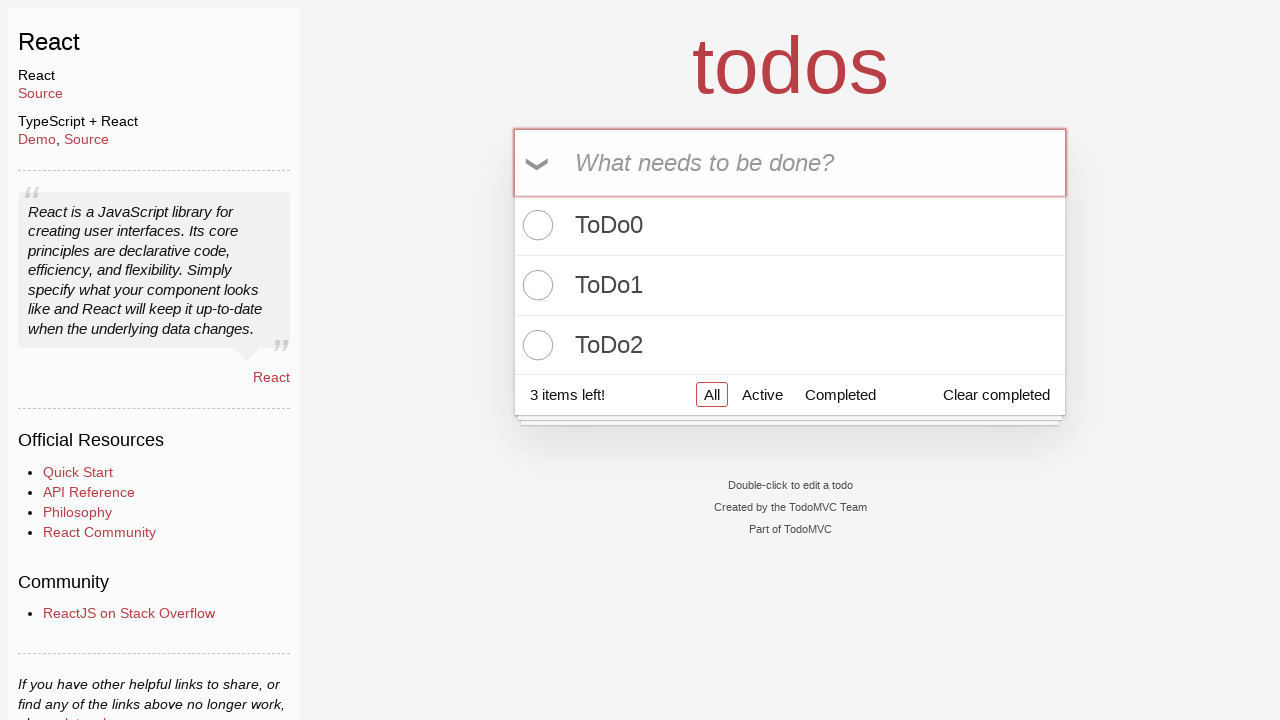

Filled todo input with 'ToDo3' on input.new-todo
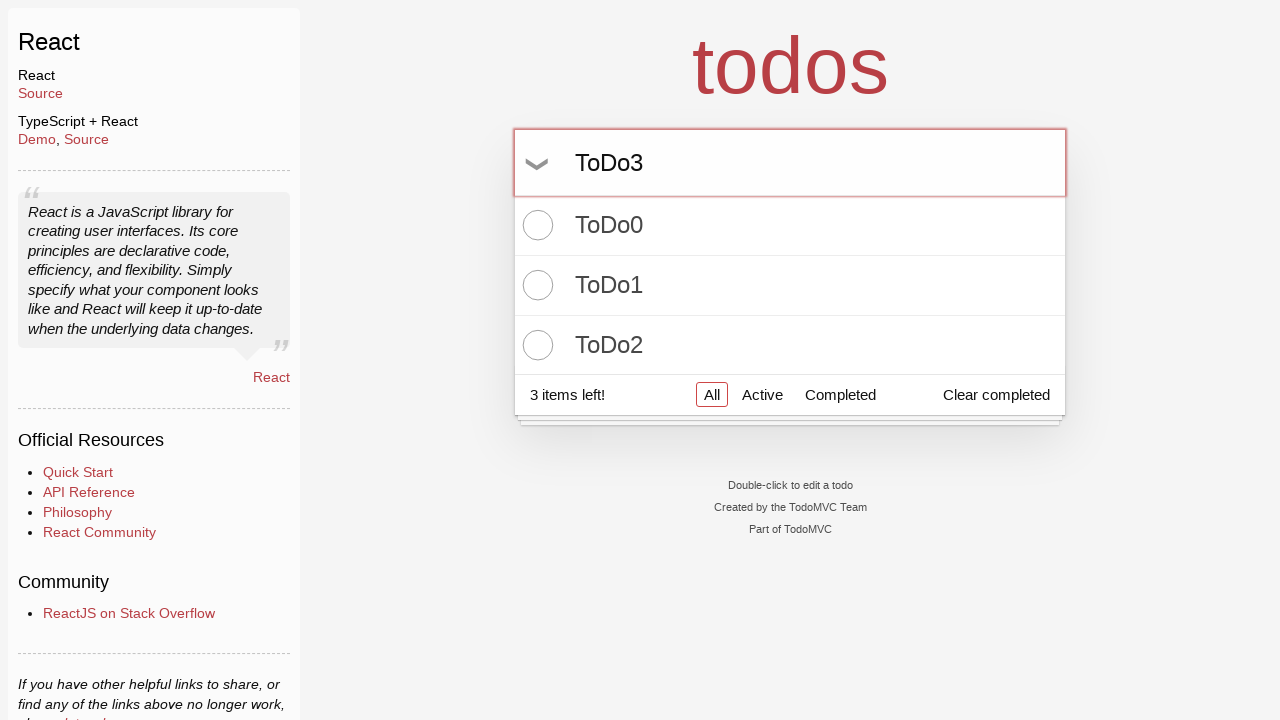

Pressed Enter to create todo 'ToDo3' on input.new-todo
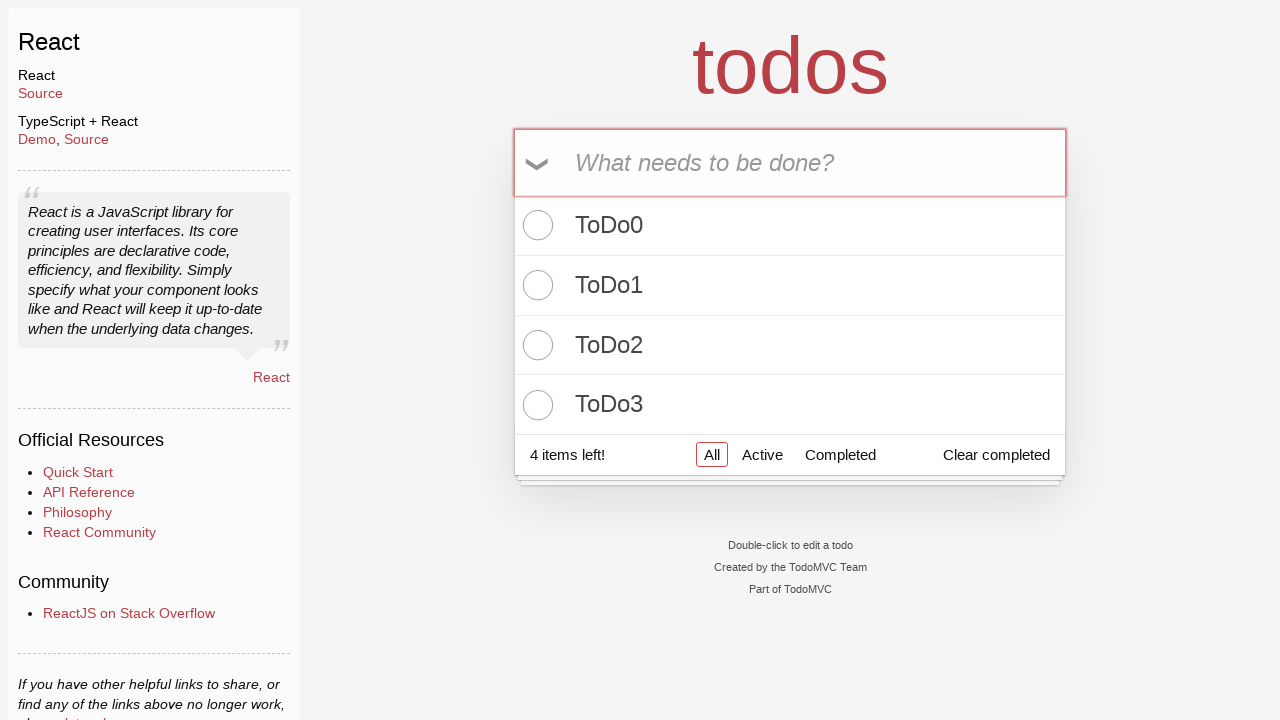

Filled todo input with 'ToDo4' on input.new-todo
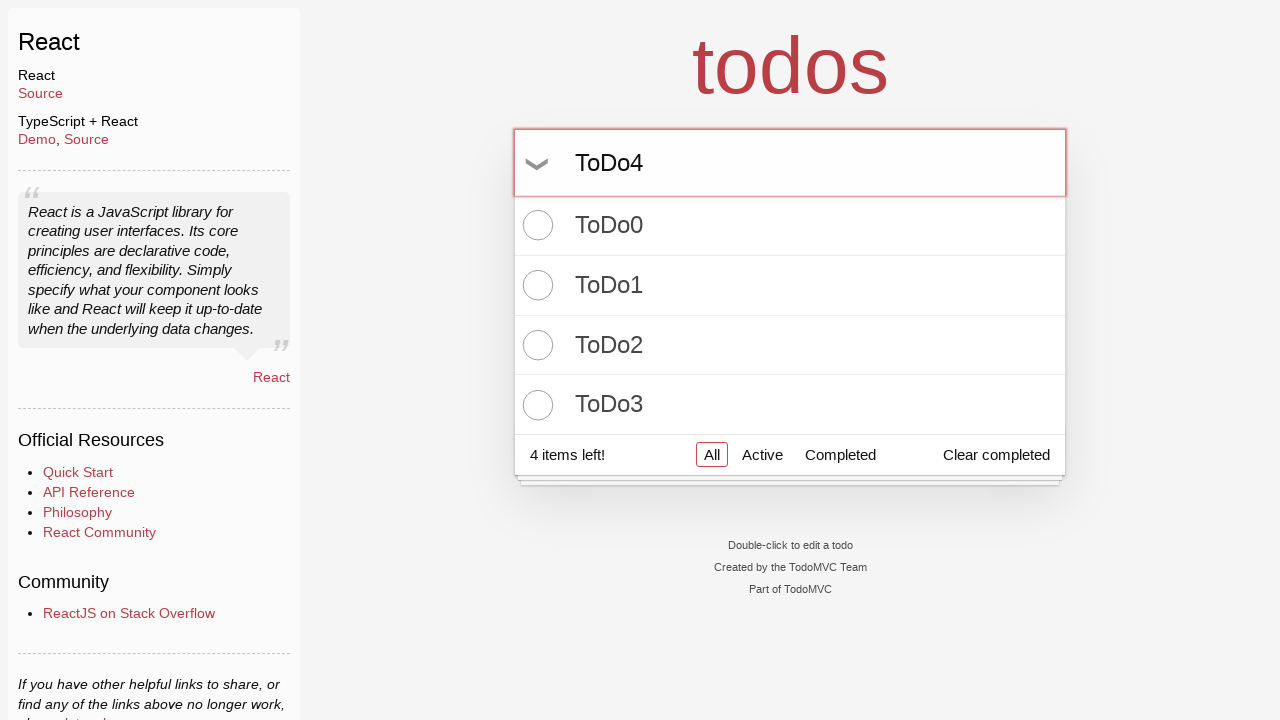

Pressed Enter to create todo 'ToDo4' on input.new-todo
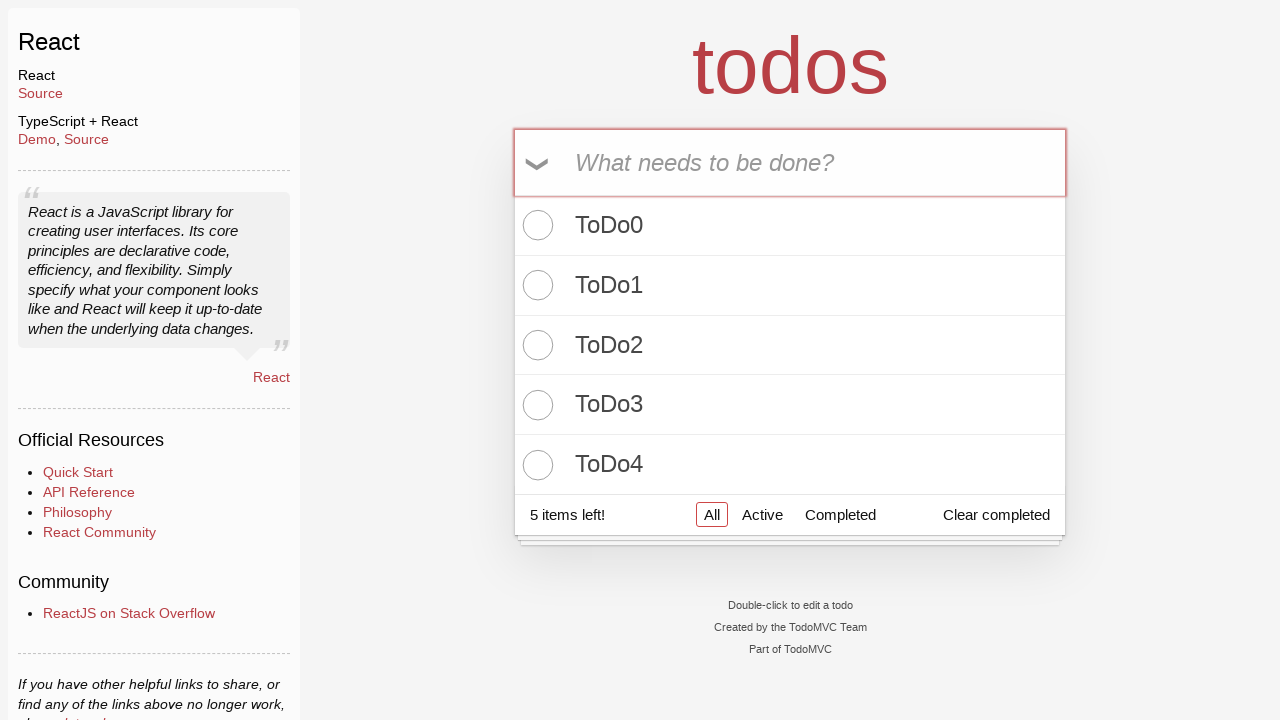

Filled todo input with 'ToDo5' on input.new-todo
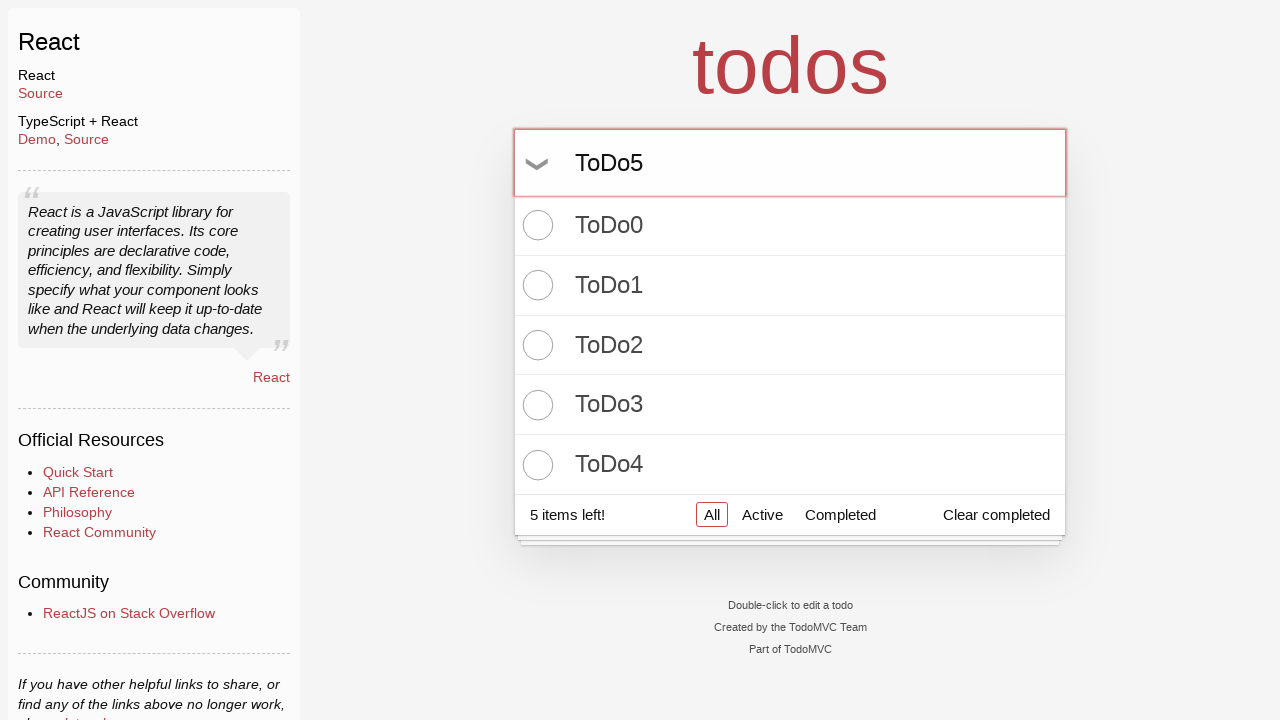

Pressed Enter to create todo 'ToDo5' on input.new-todo
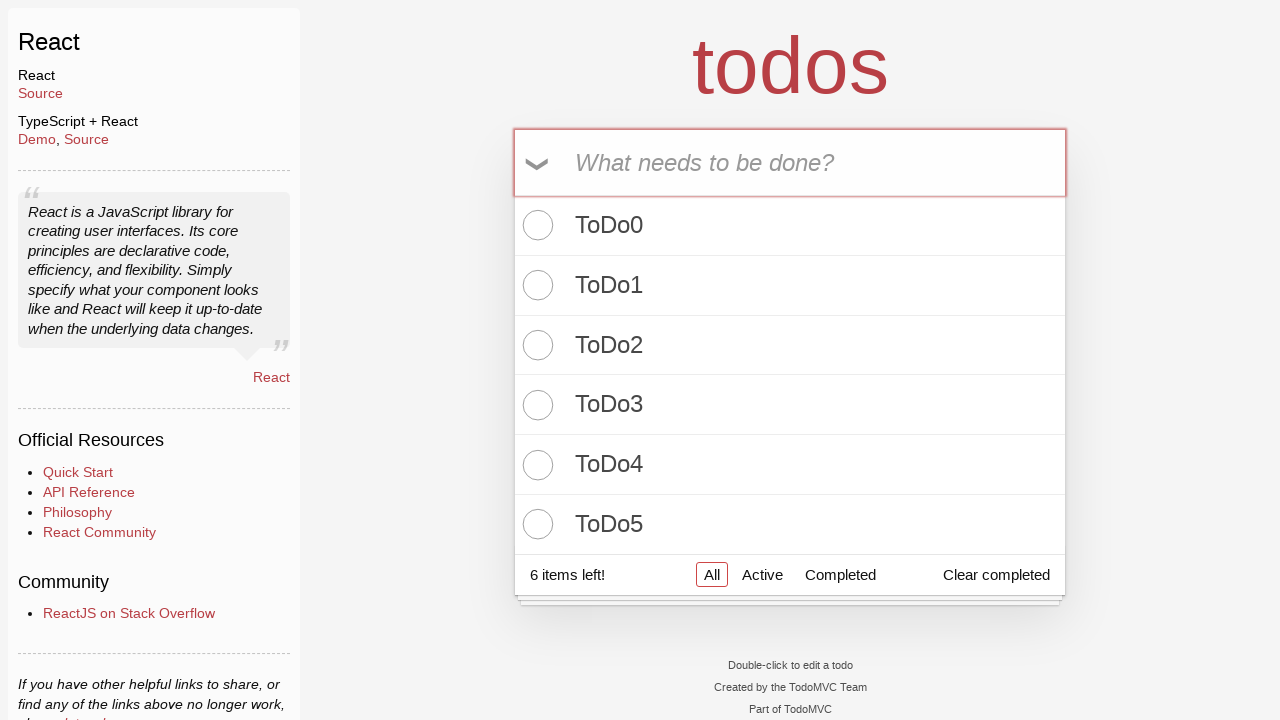

Filled todo input with 'ToDo6' on input.new-todo
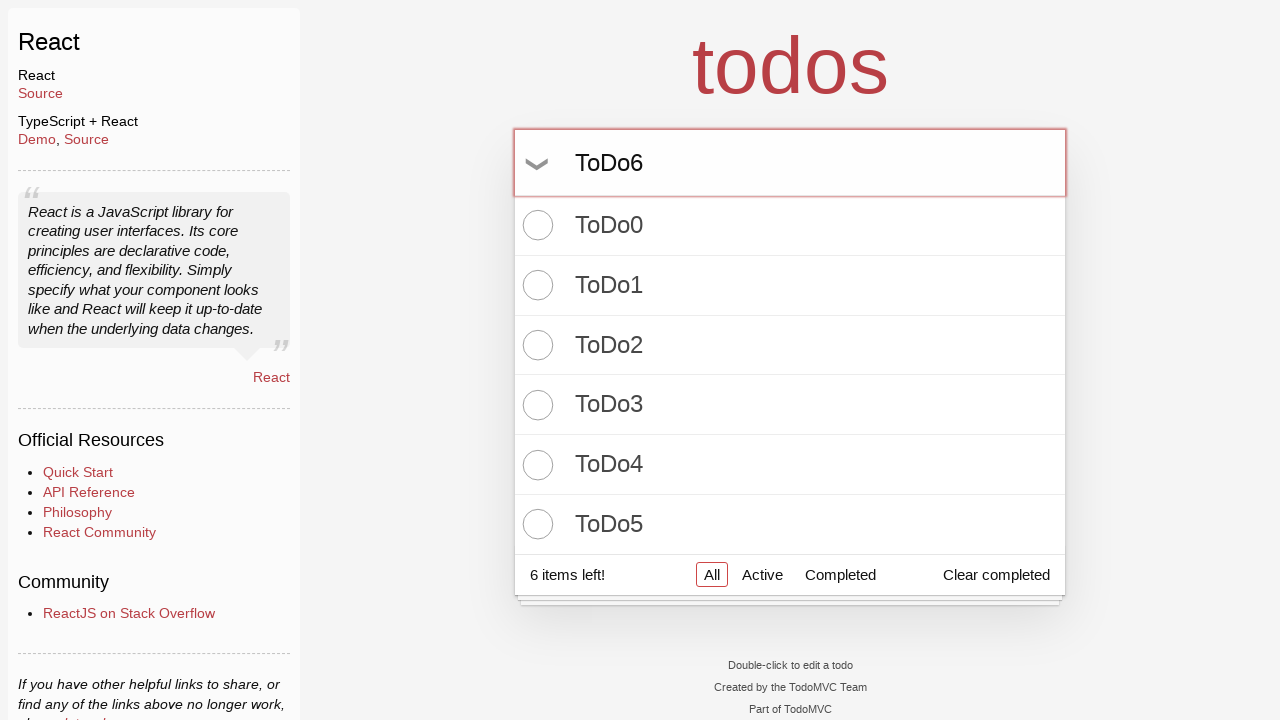

Pressed Enter to create todo 'ToDo6' on input.new-todo
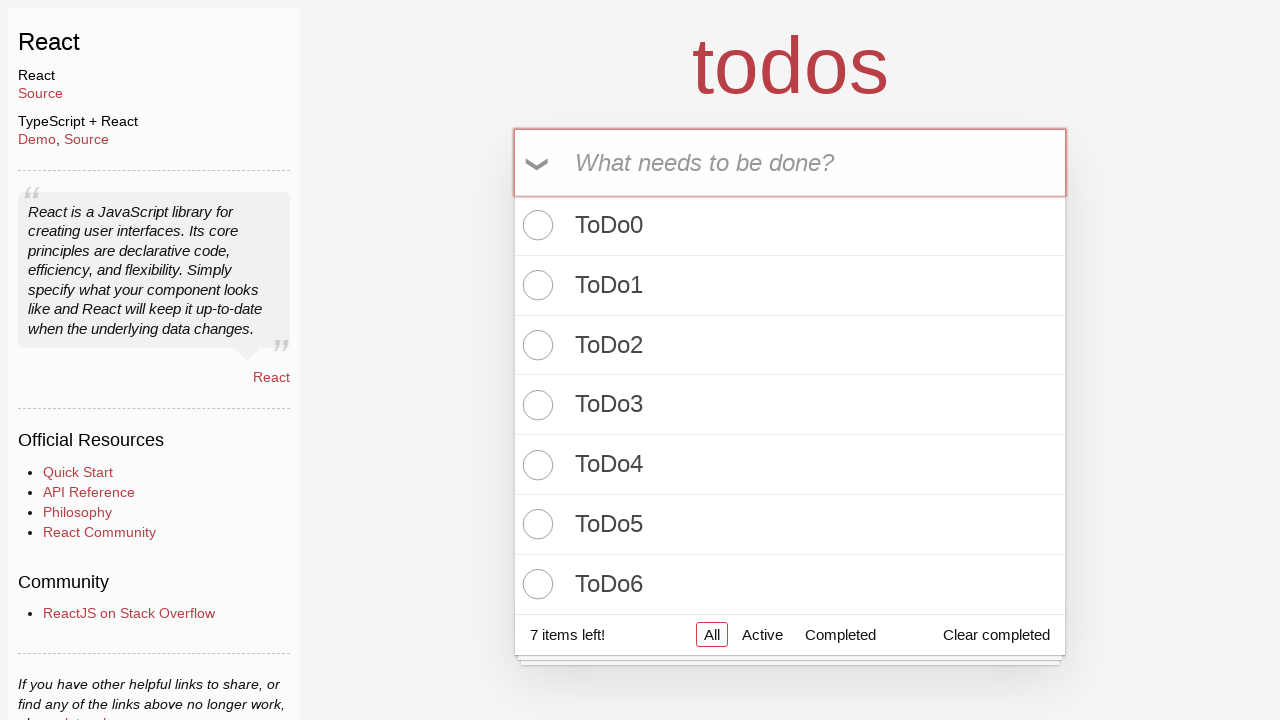

Filled todo input with 'ToDo7' on input.new-todo
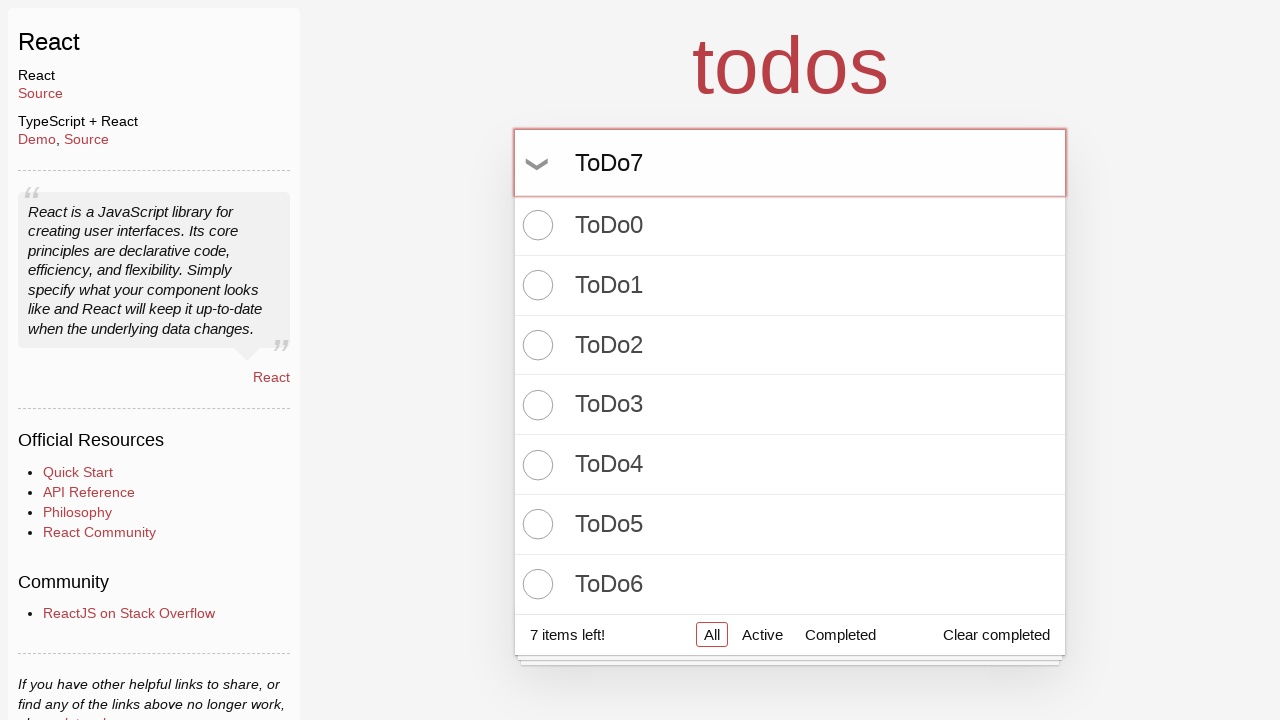

Pressed Enter to create todo 'ToDo7' on input.new-todo
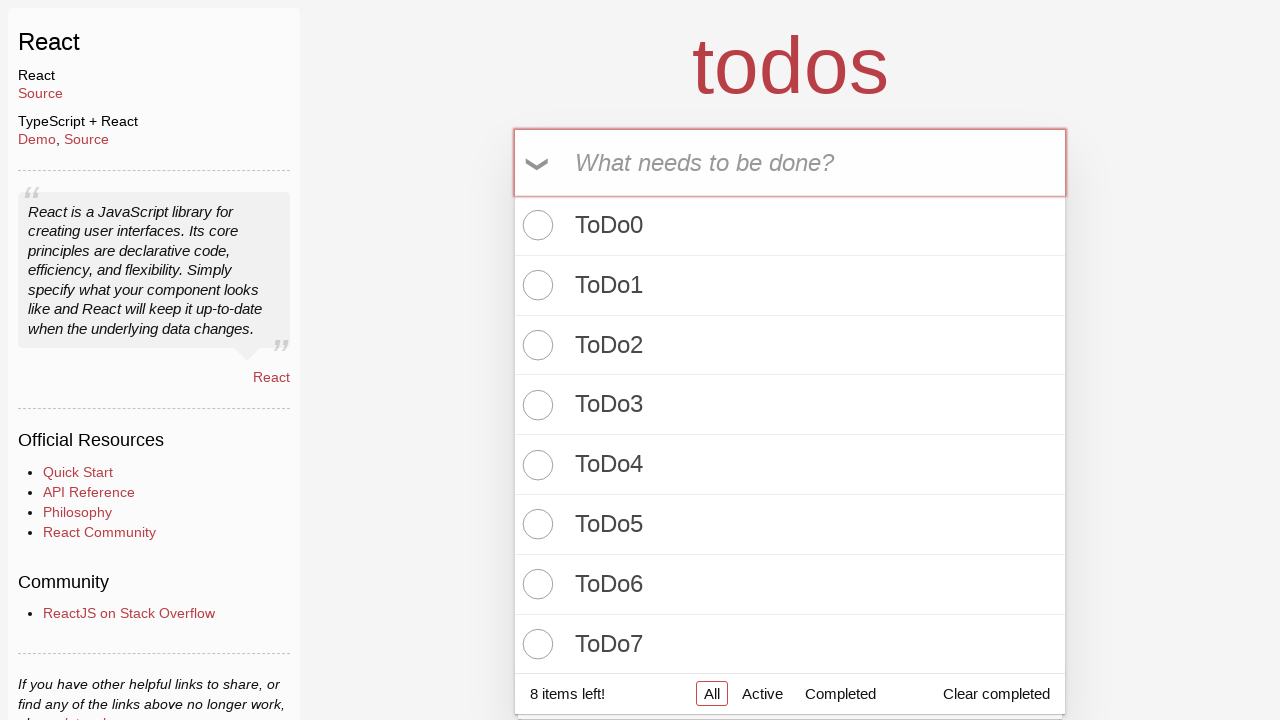

Filled todo input with 'ToDo8' on input.new-todo
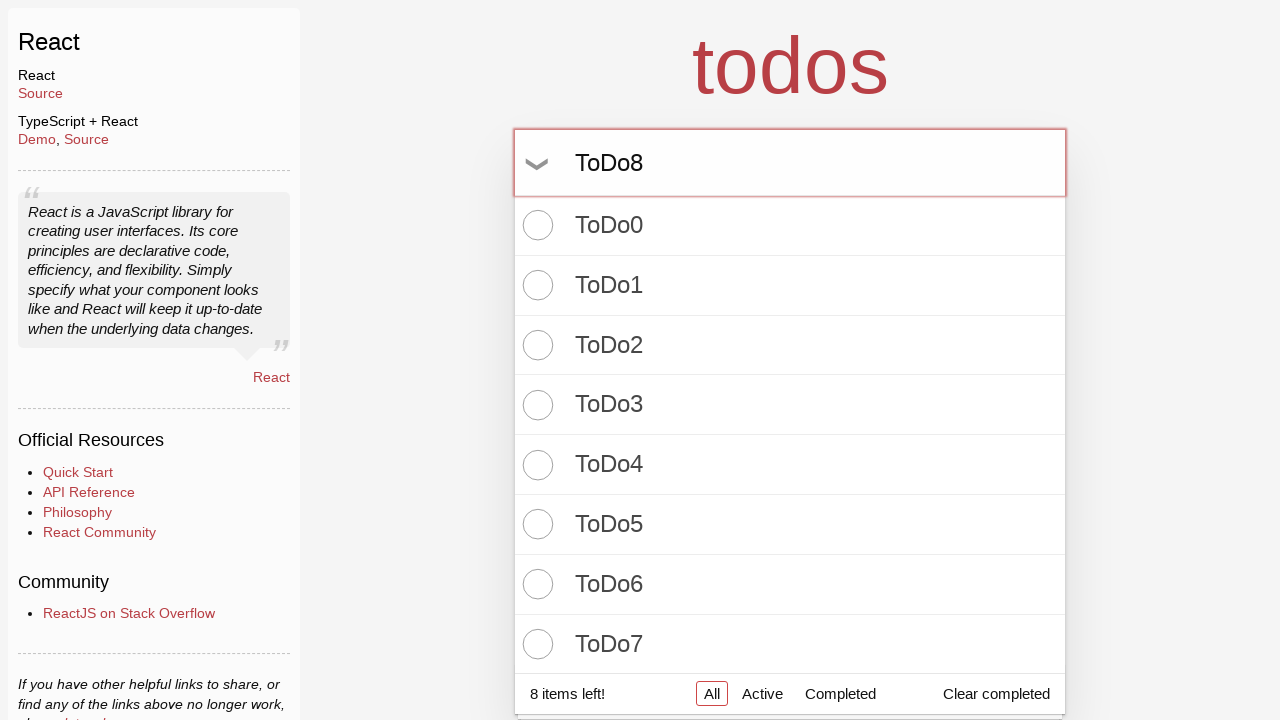

Pressed Enter to create todo 'ToDo8' on input.new-todo
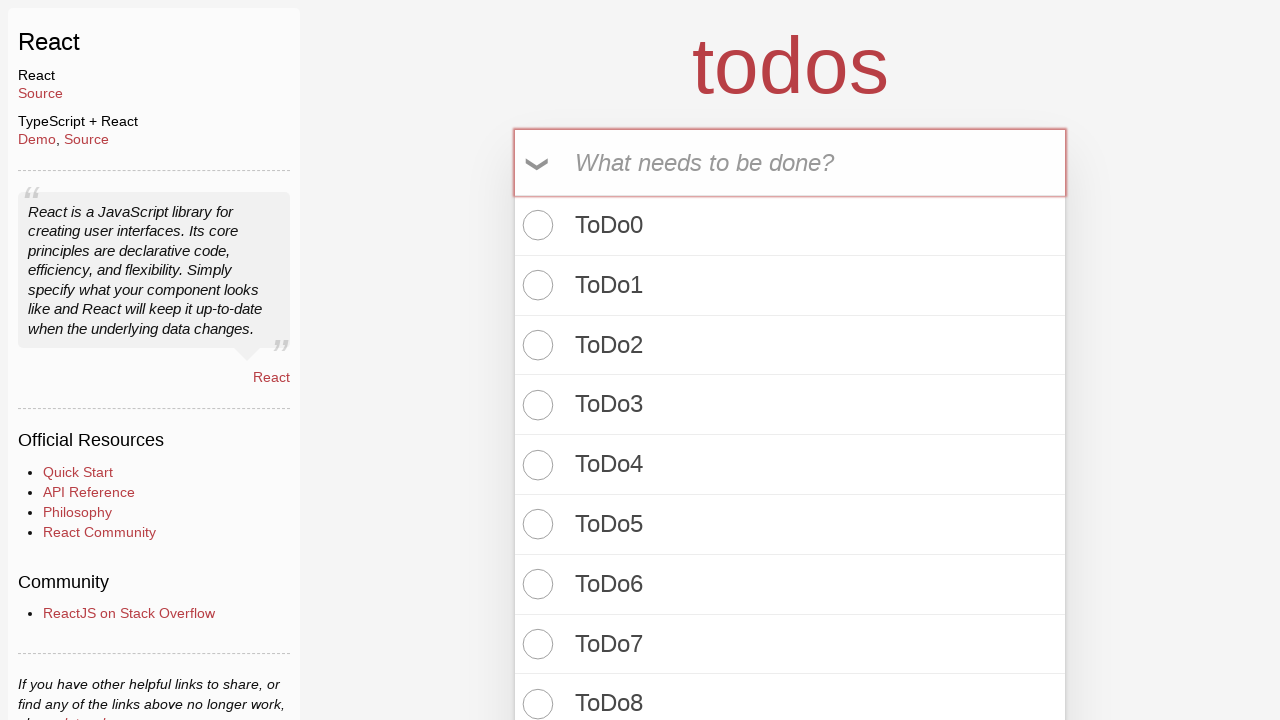

Filled todo input with 'ToDo9' on input.new-todo
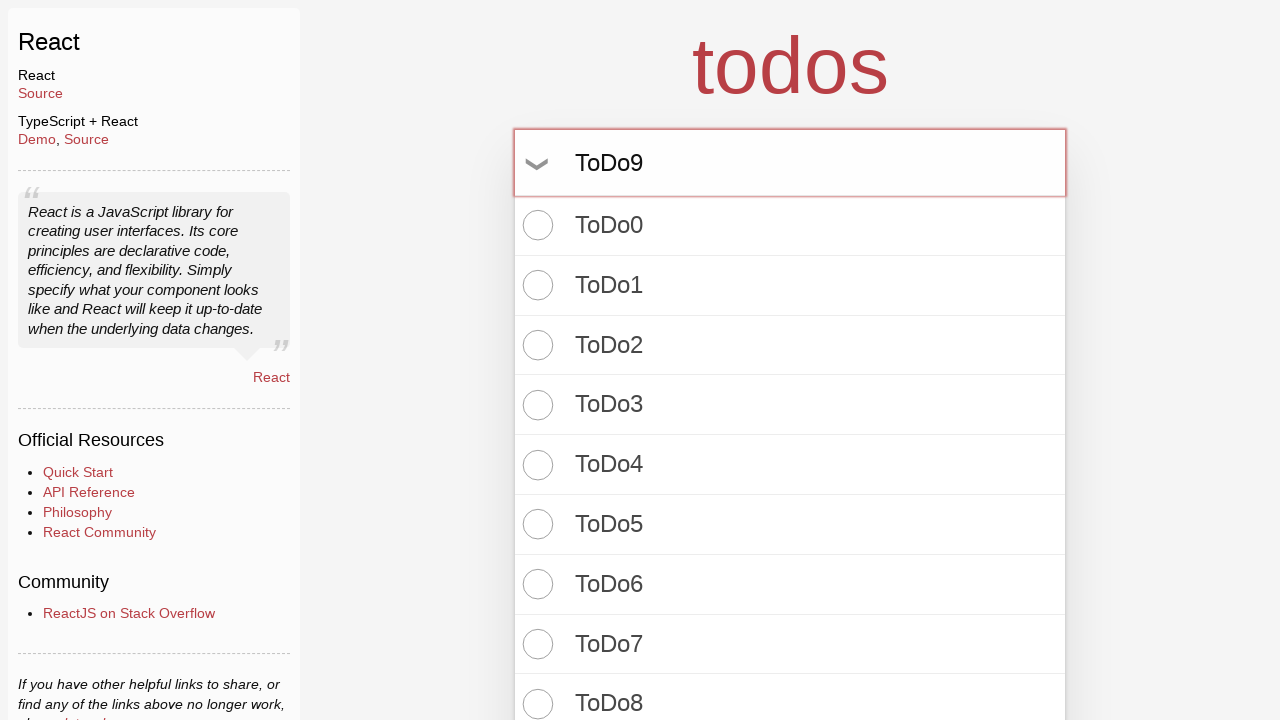

Pressed Enter to create todo 'ToDo9' on input.new-todo
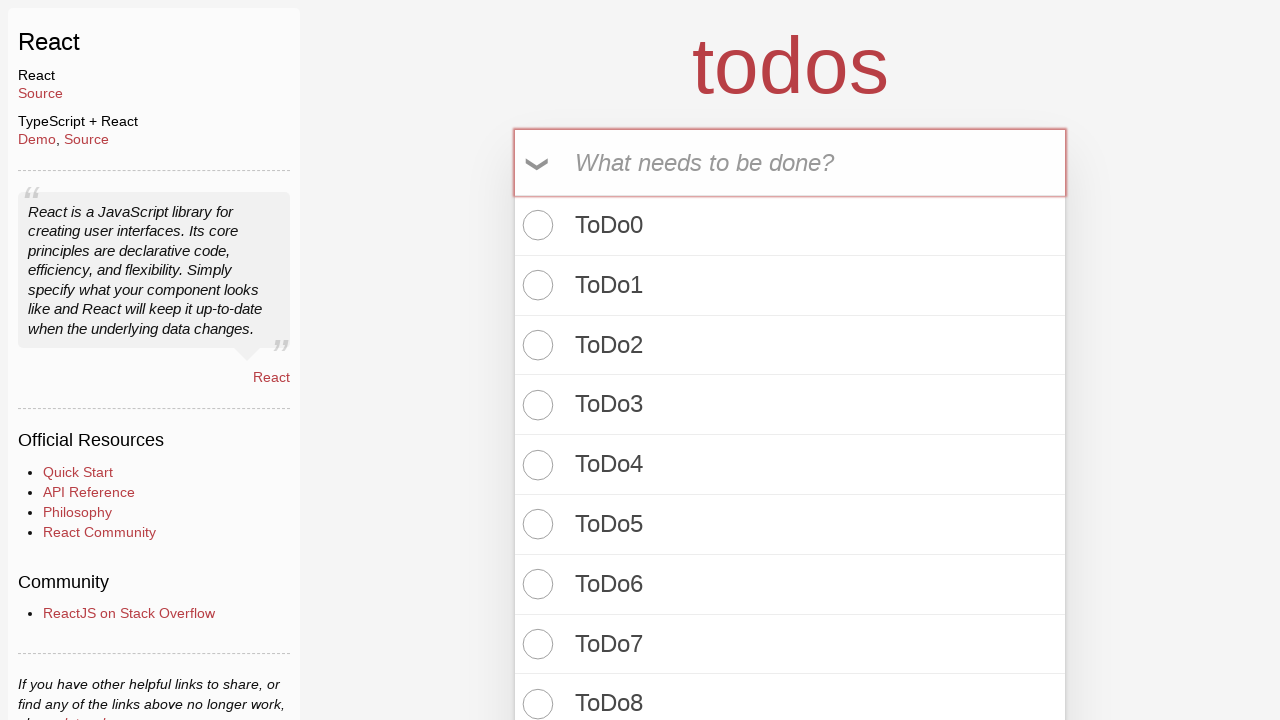

All 10 todo items have been created and are visible
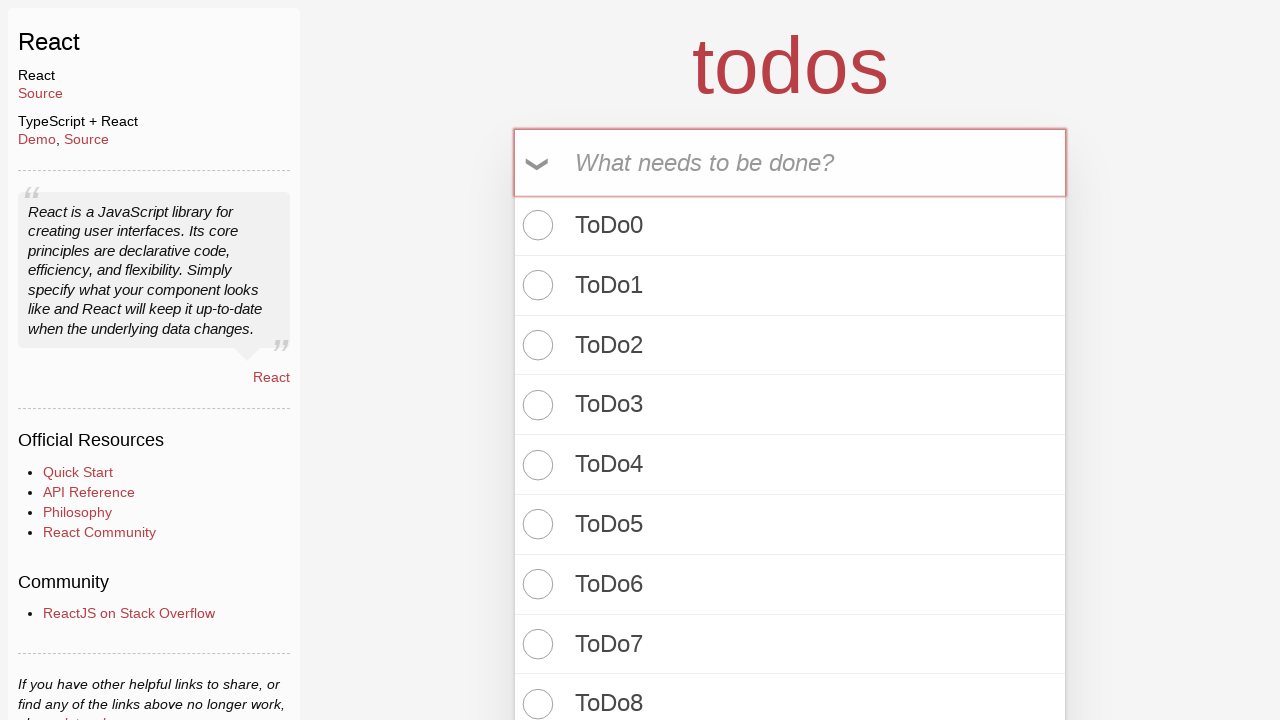

Clicked toggle-all button to mark all todos as completed at (539, 163) on input.toggle-all
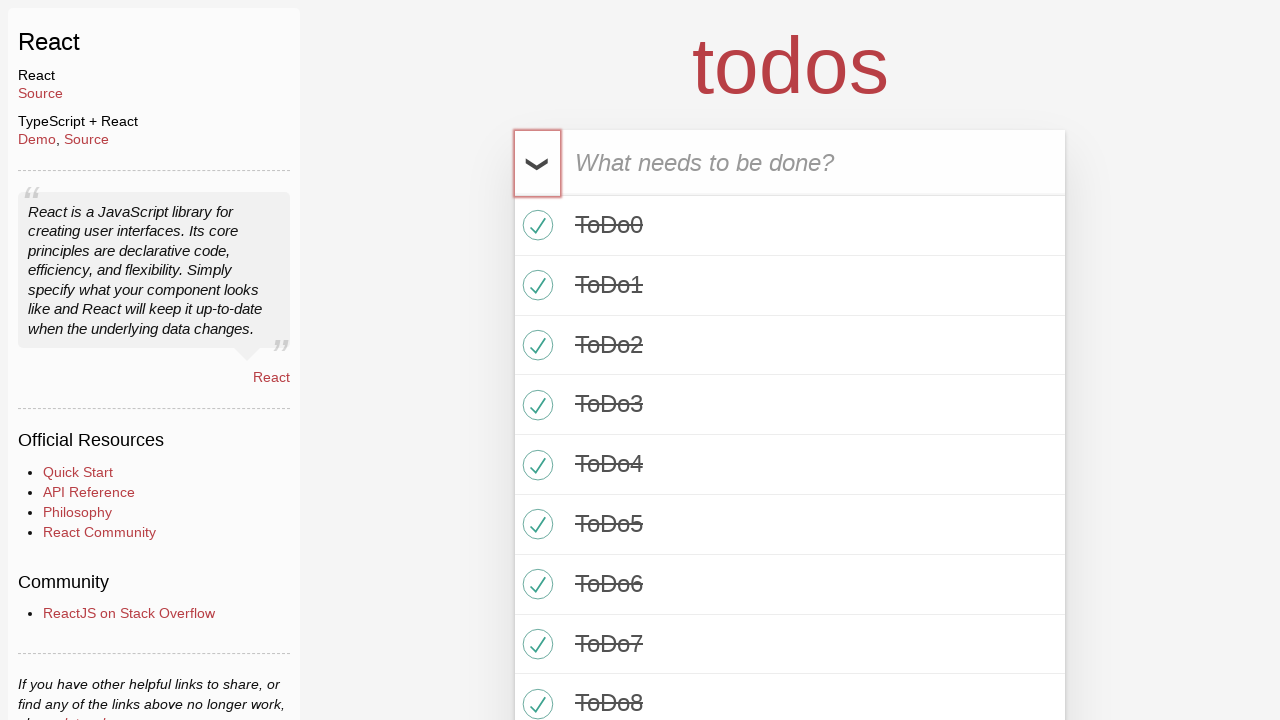

Clicked toggle-all button to mark all todos as active at (539, 163) on input.toggle-all
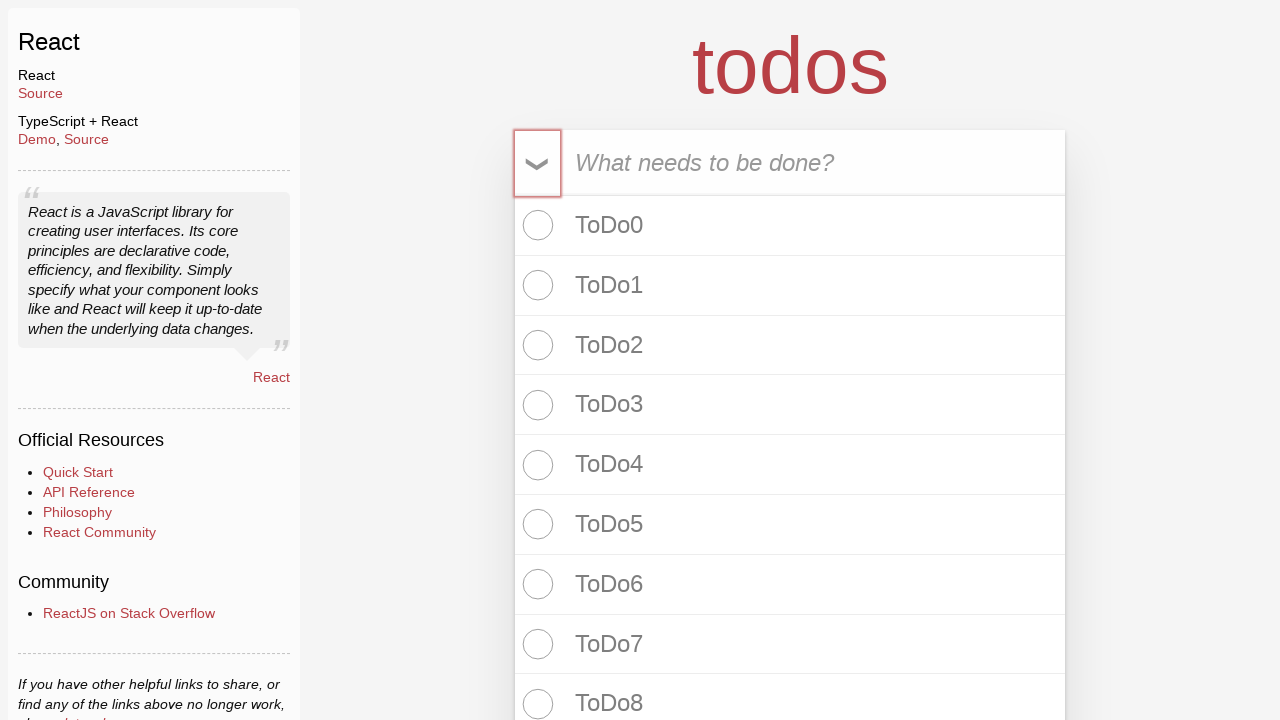

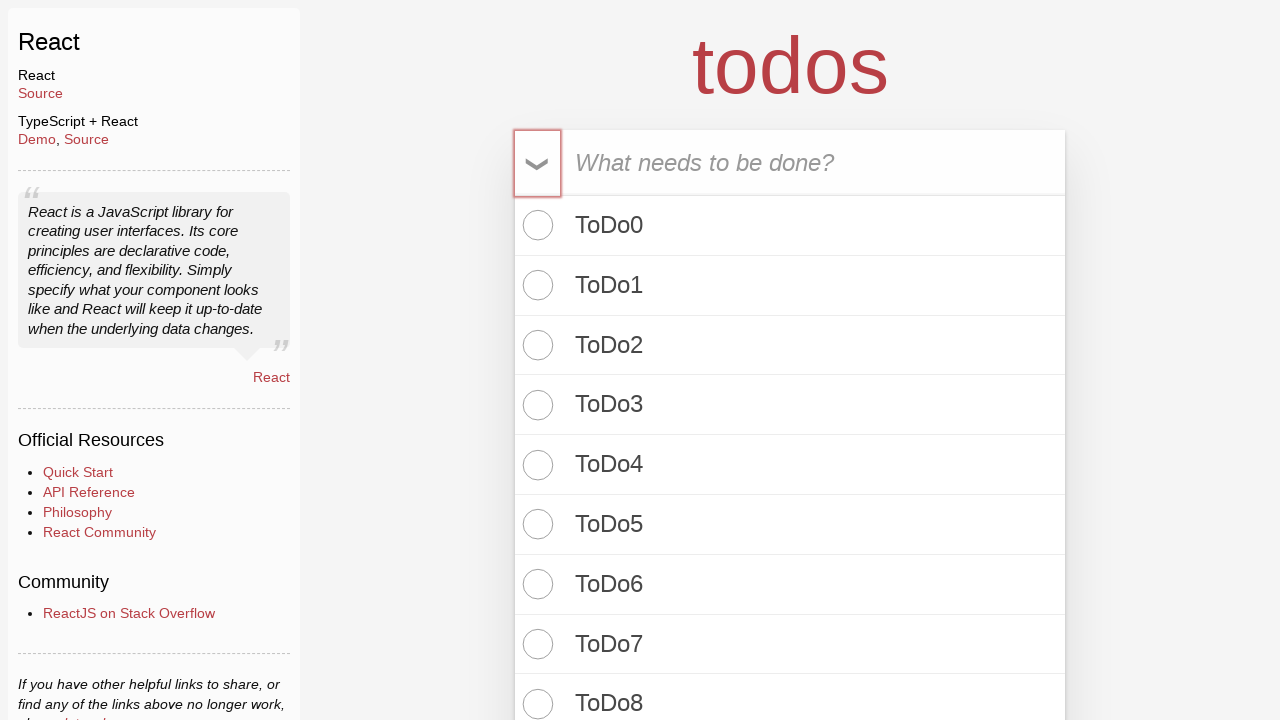